Tests clicking the language selector dropdown on the Mars travel demo page

Starting URL: https://dequeuniversity.com/demo/mars/

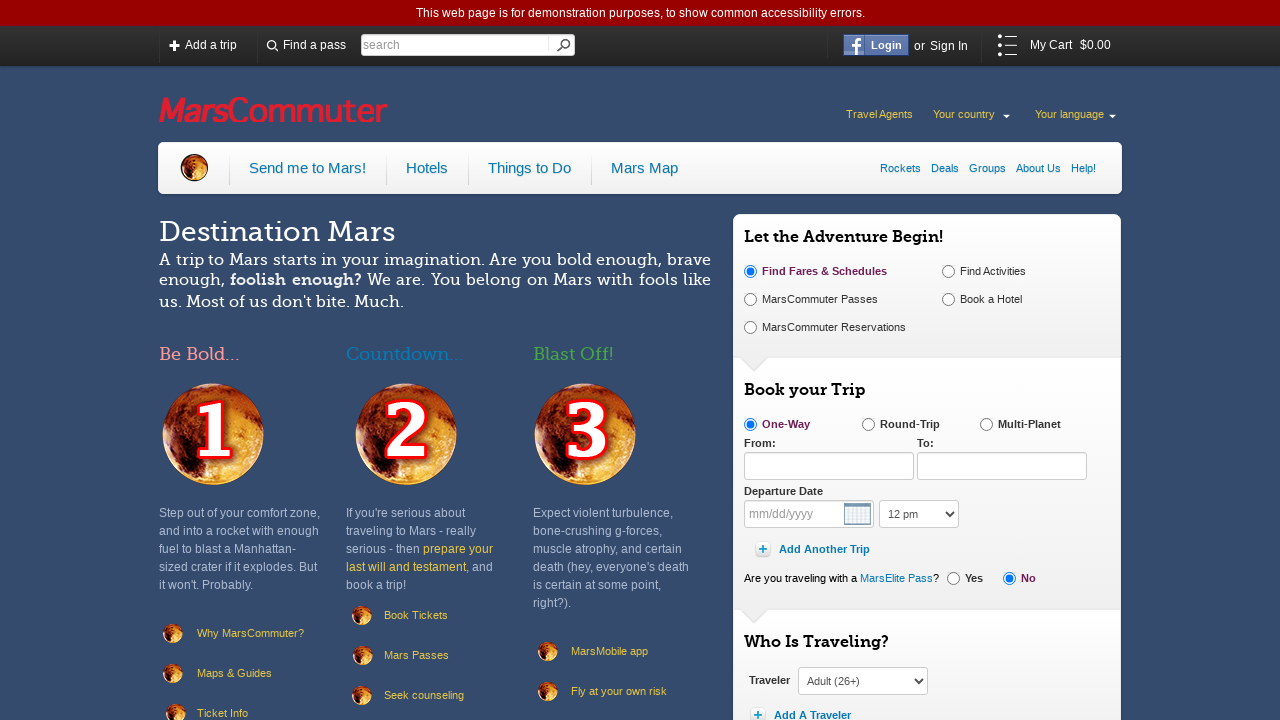

Clicked the language selector dropdown to open language options at (1078, 118) on li[class="language-select dropdown"]
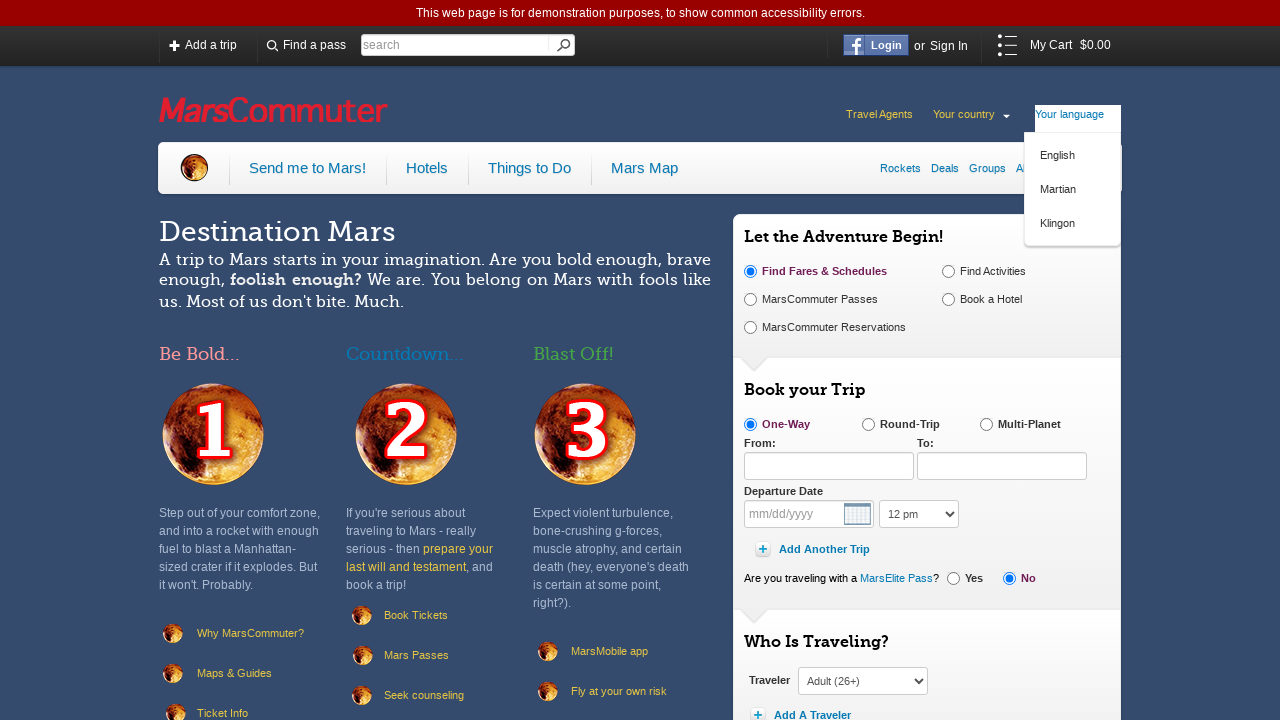

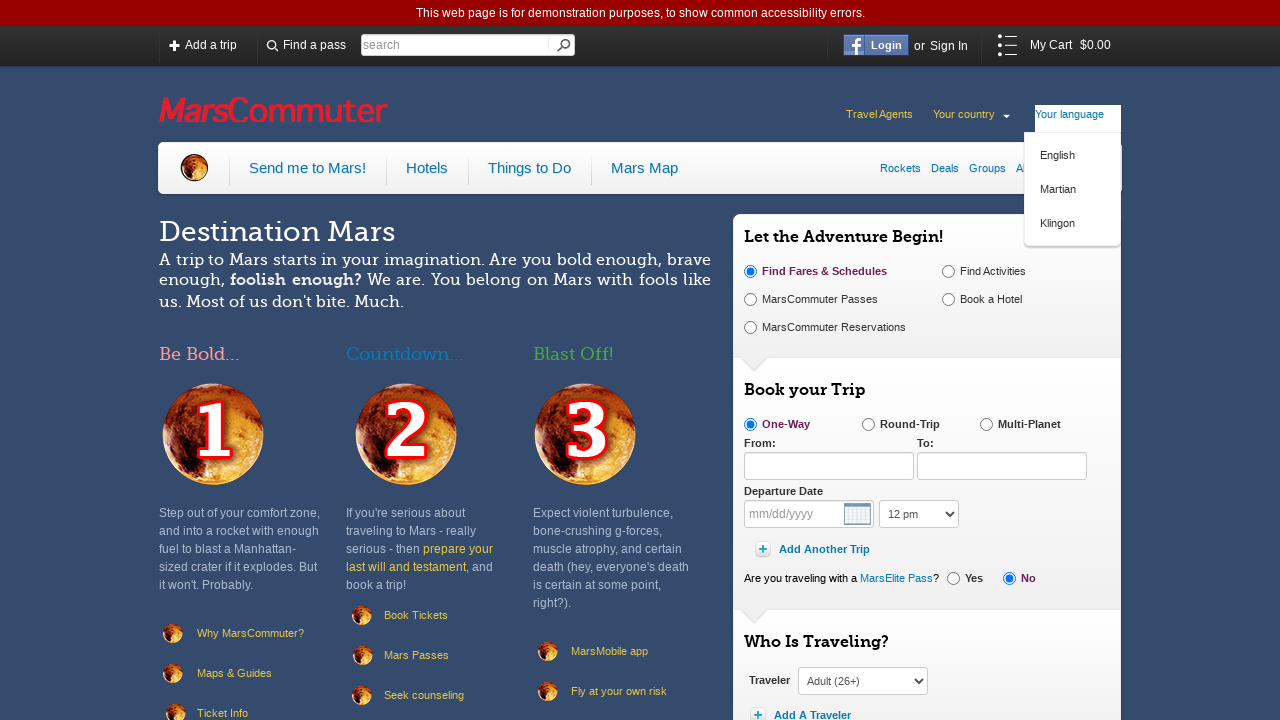